Tests getting the text content of an alert dialog

Starting URL: http://omayo.blogspot.com

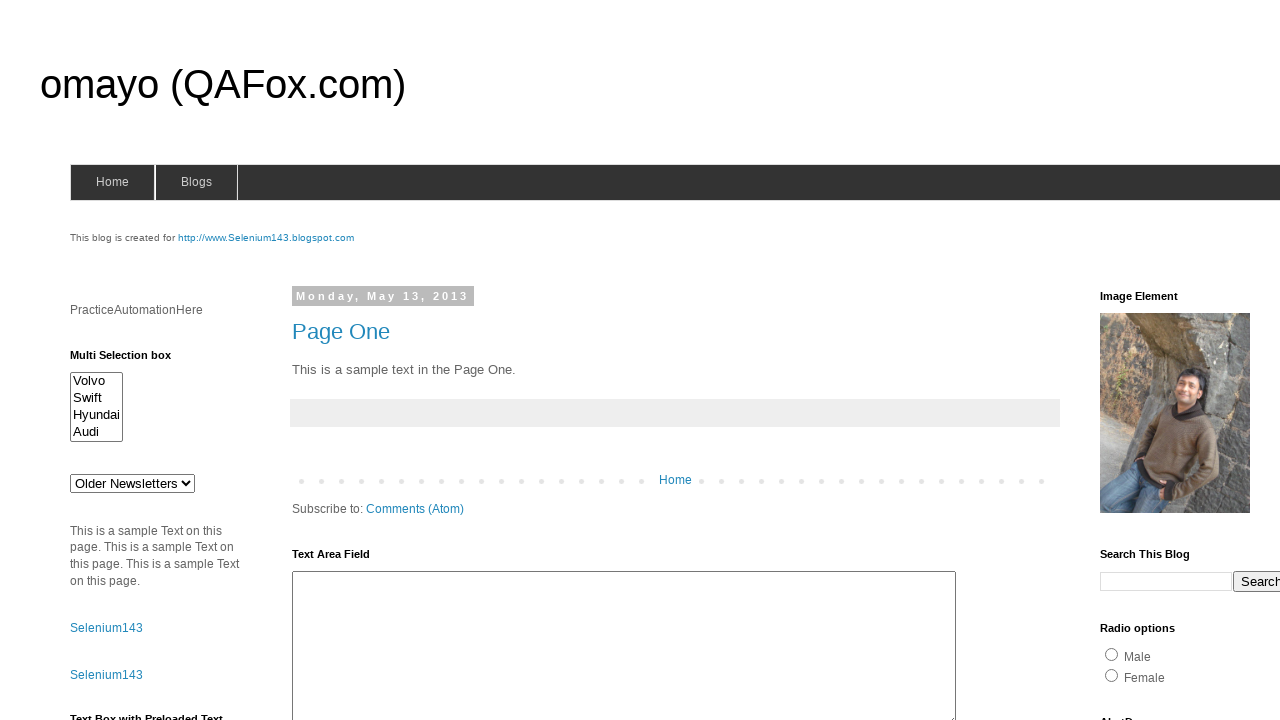

Set up dialog handler to capture alert text
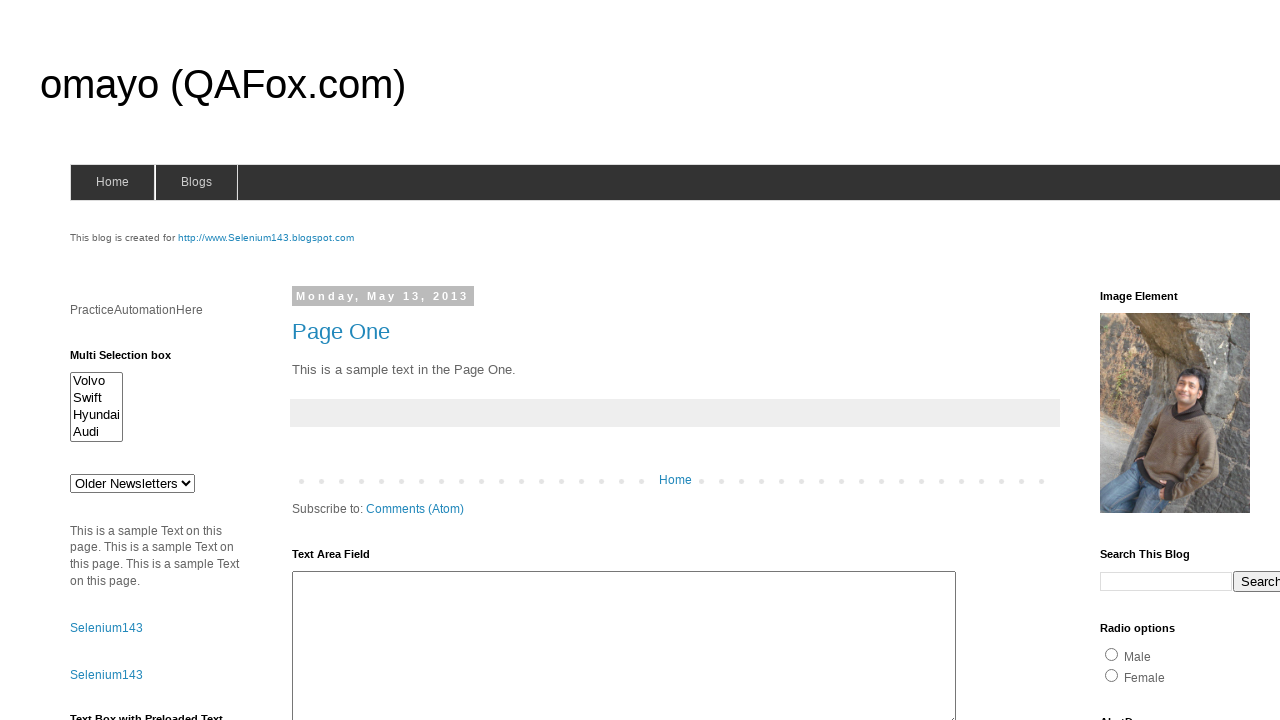

Clicked ClickToGetAlert button to trigger alert at (1154, 361) on #alert1
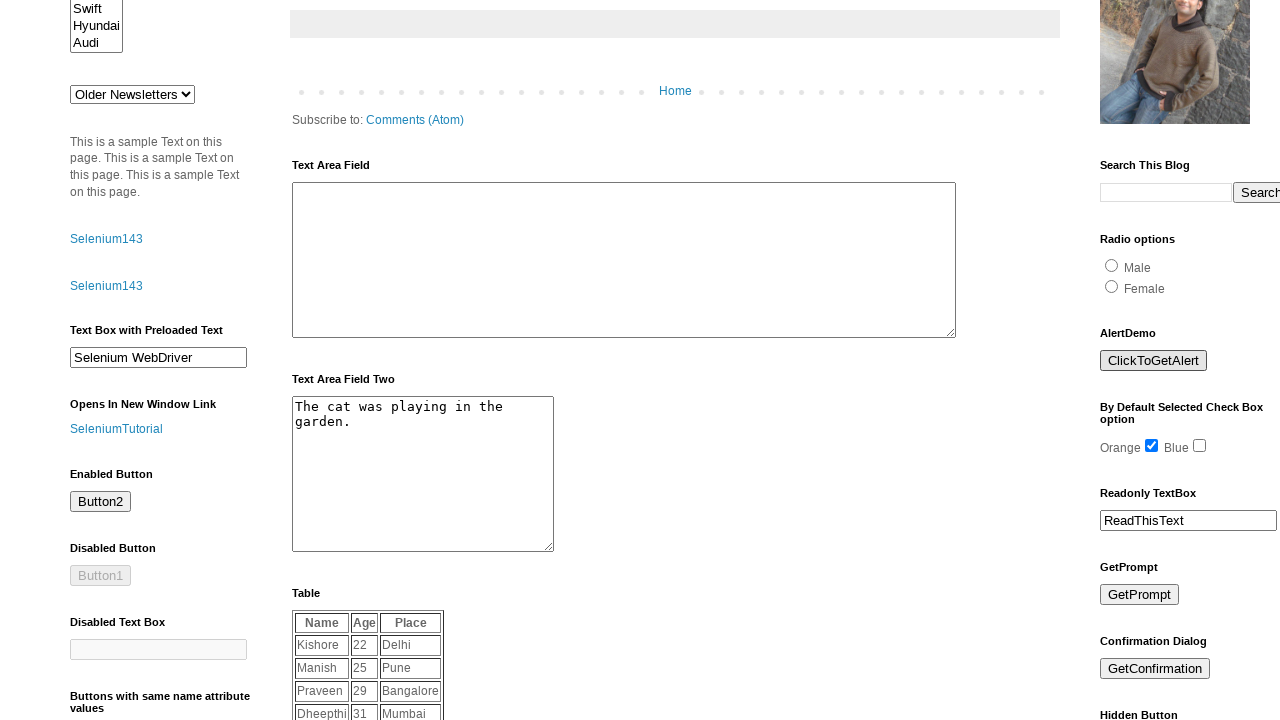

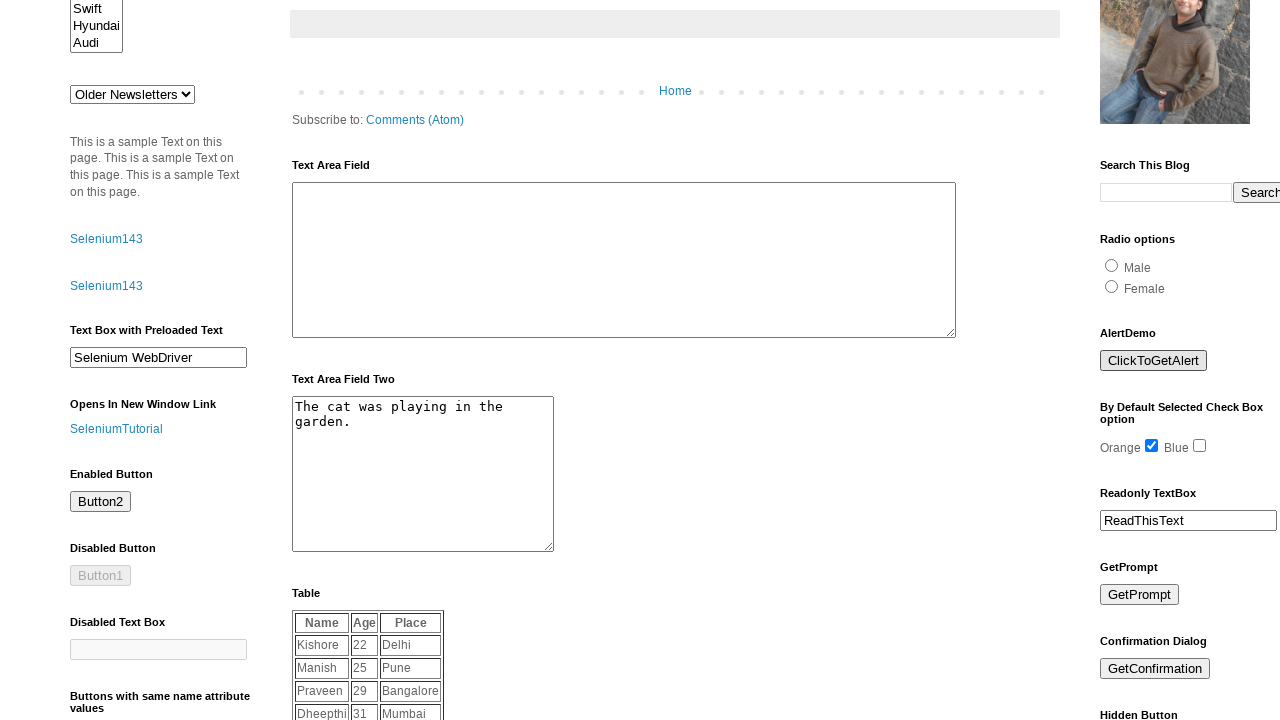